Tests context menu functionality by right-clicking on hot spot area and verifying alert message

Starting URL: https://the-internet.herokuapp.com/

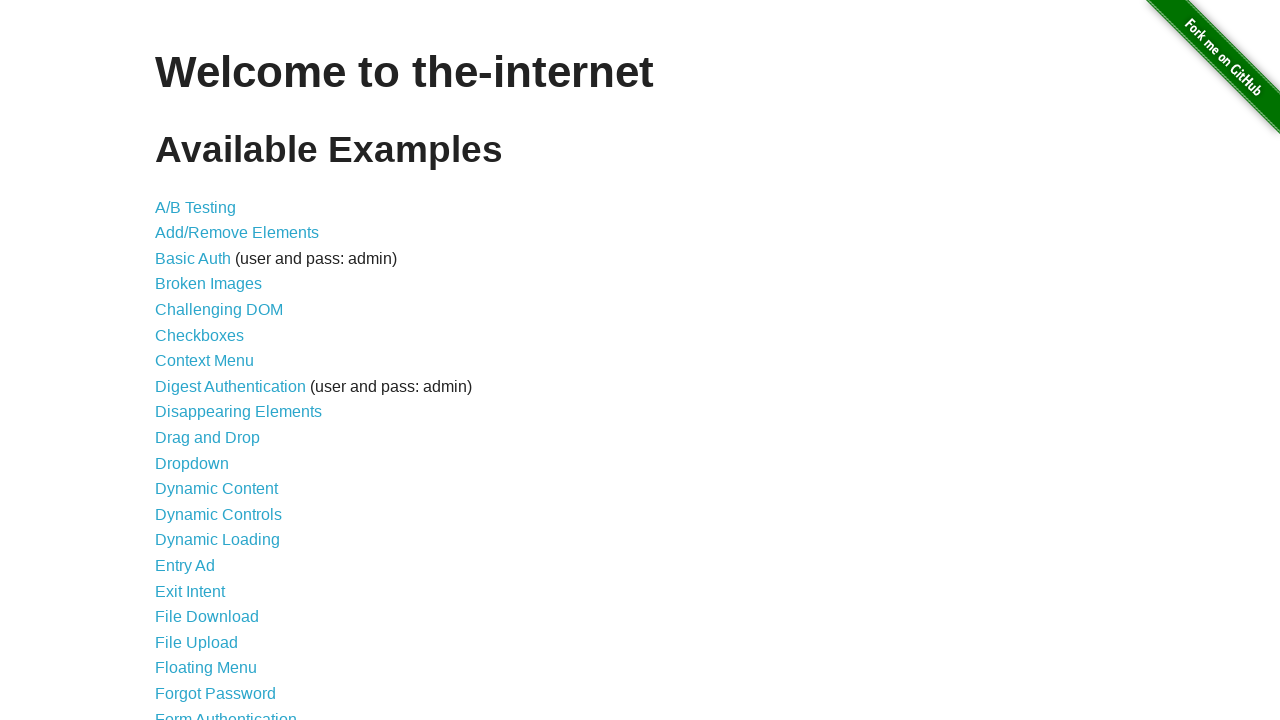

Clicked on Context Menu link at (204, 361) on a:text('Context Menu')
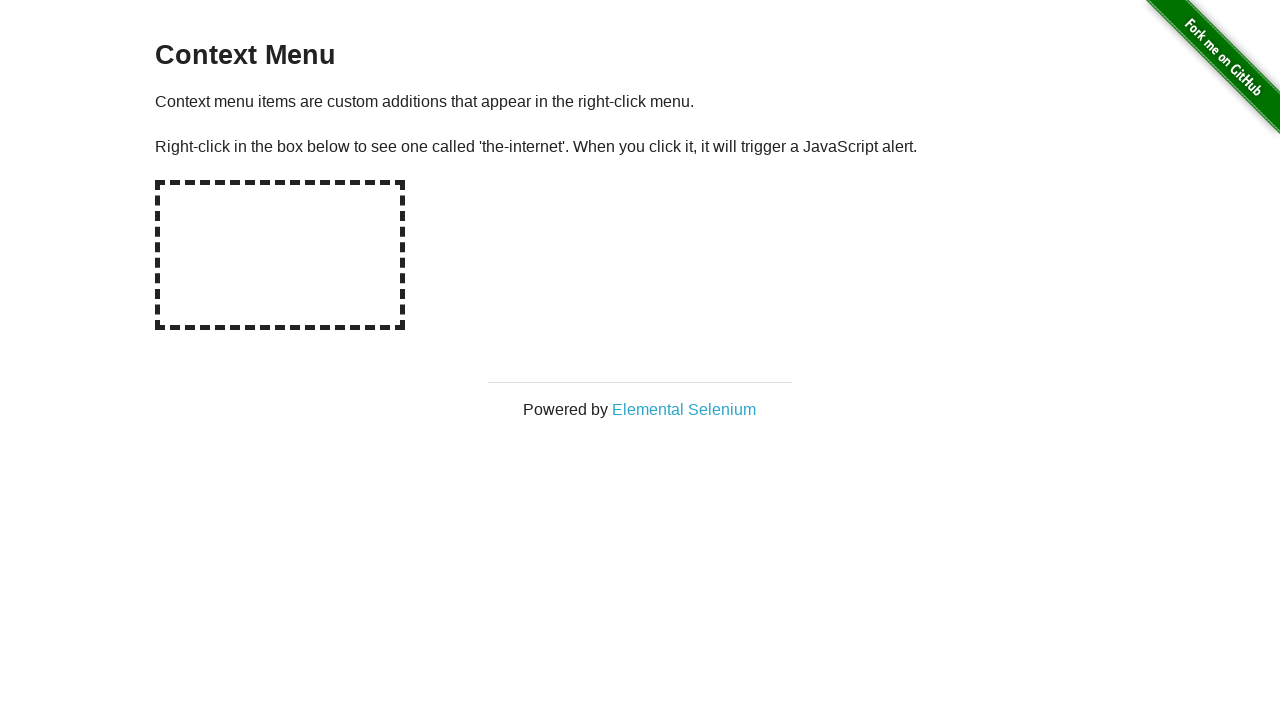

Right-clicked on hot spot area at (280, 255) on #hot-spot
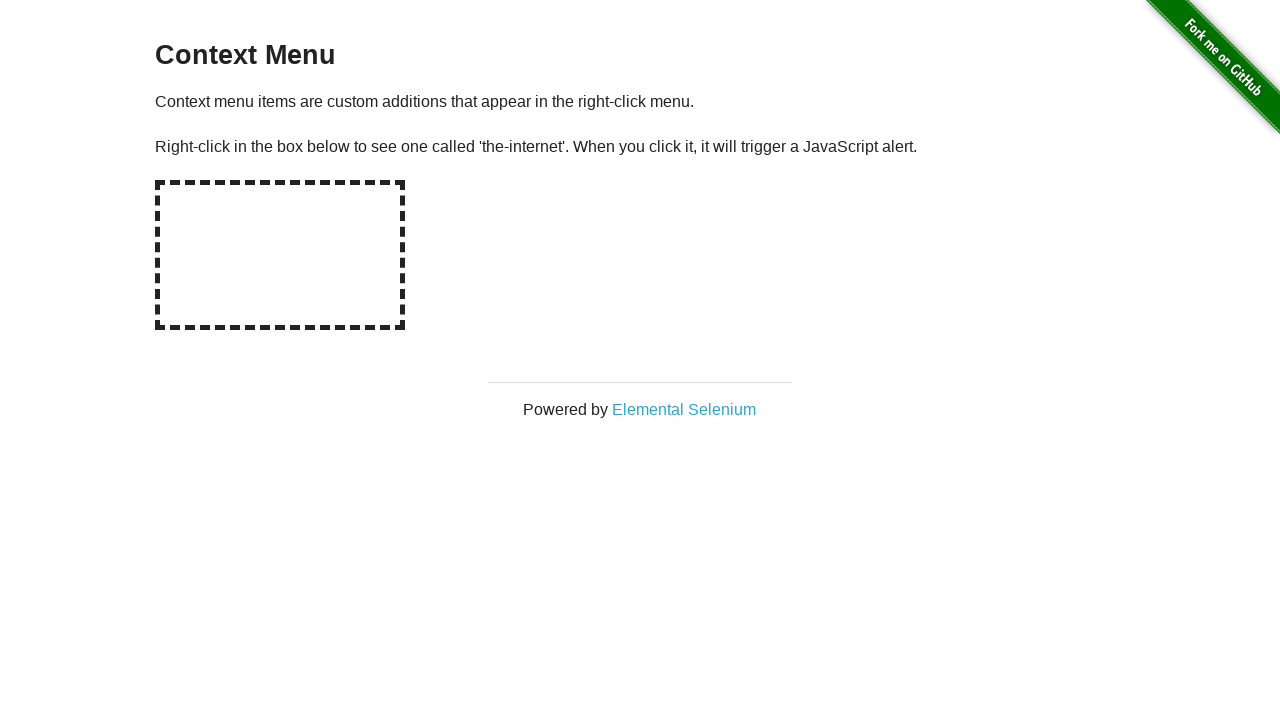

Set up dialog handler to accept alert
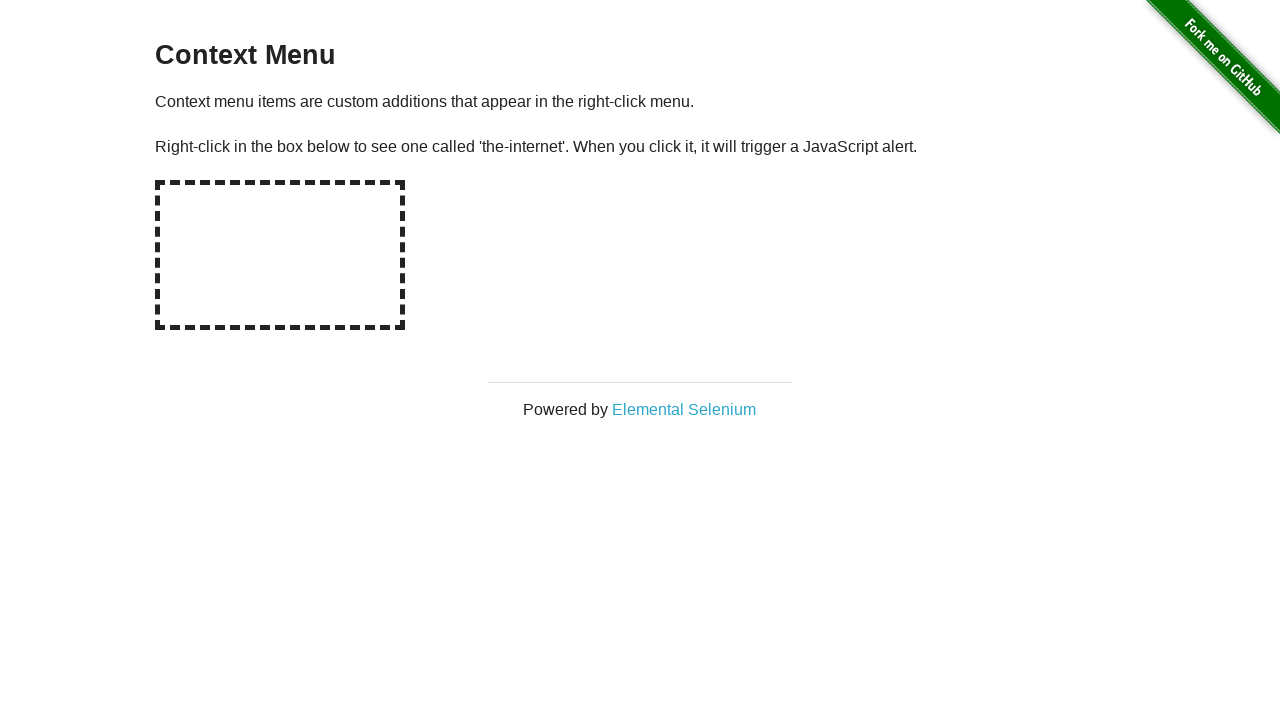

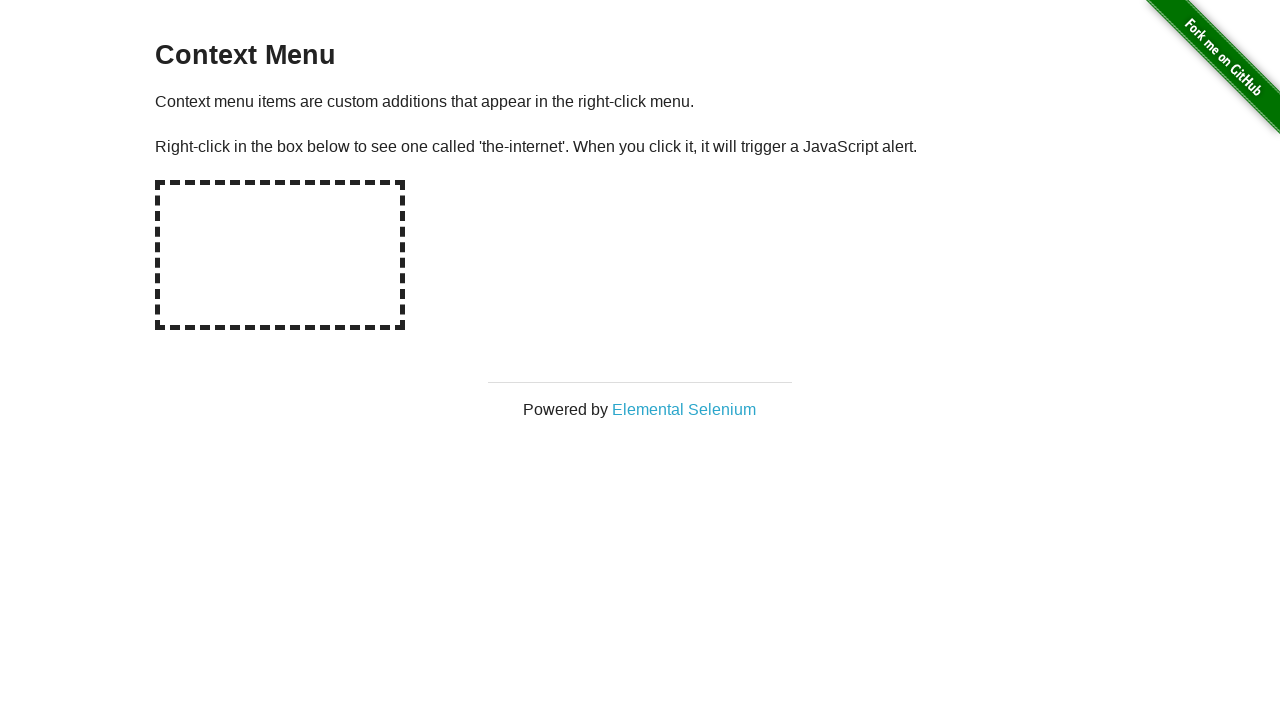